Tests a loading images page by waiting for images to finish loading (indicated by "Done!" text) and then verifying the award image element is present with a src attribute

Starting URL: https://bonigarcia.dev/selenium-webdriver-java/loading-images.html

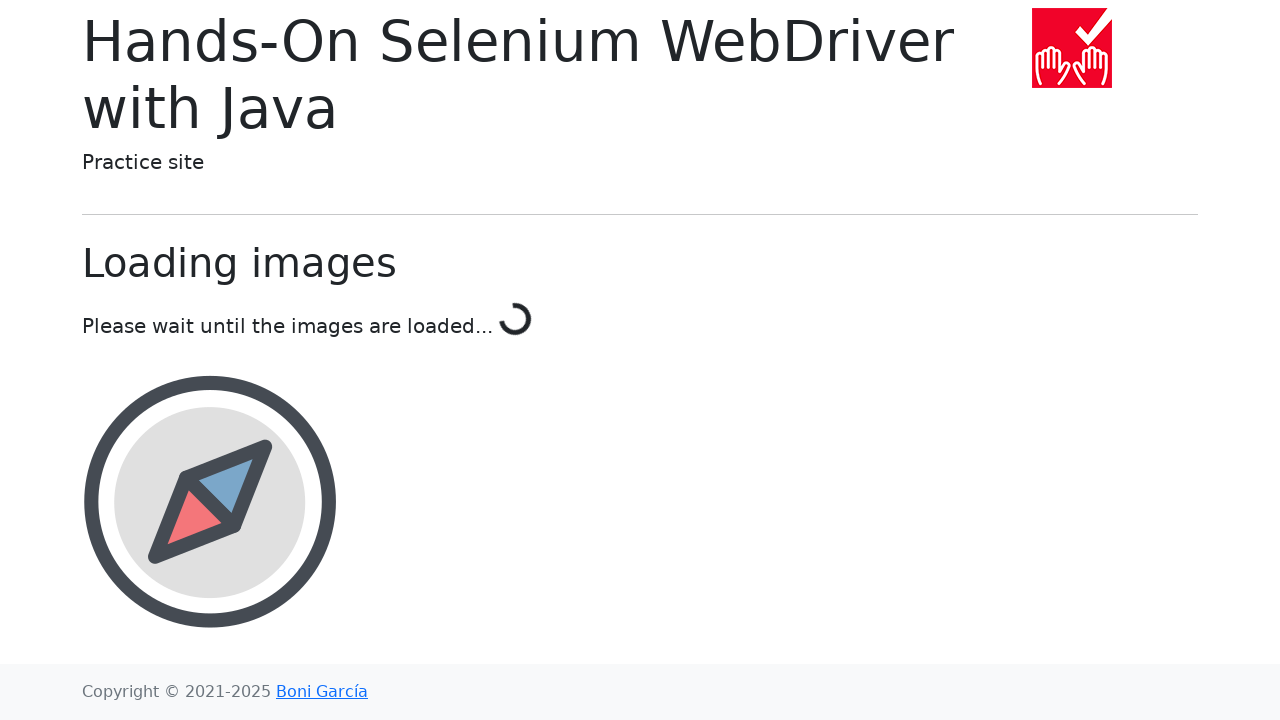

Waited for loading to complete - 'Done!' text appeared
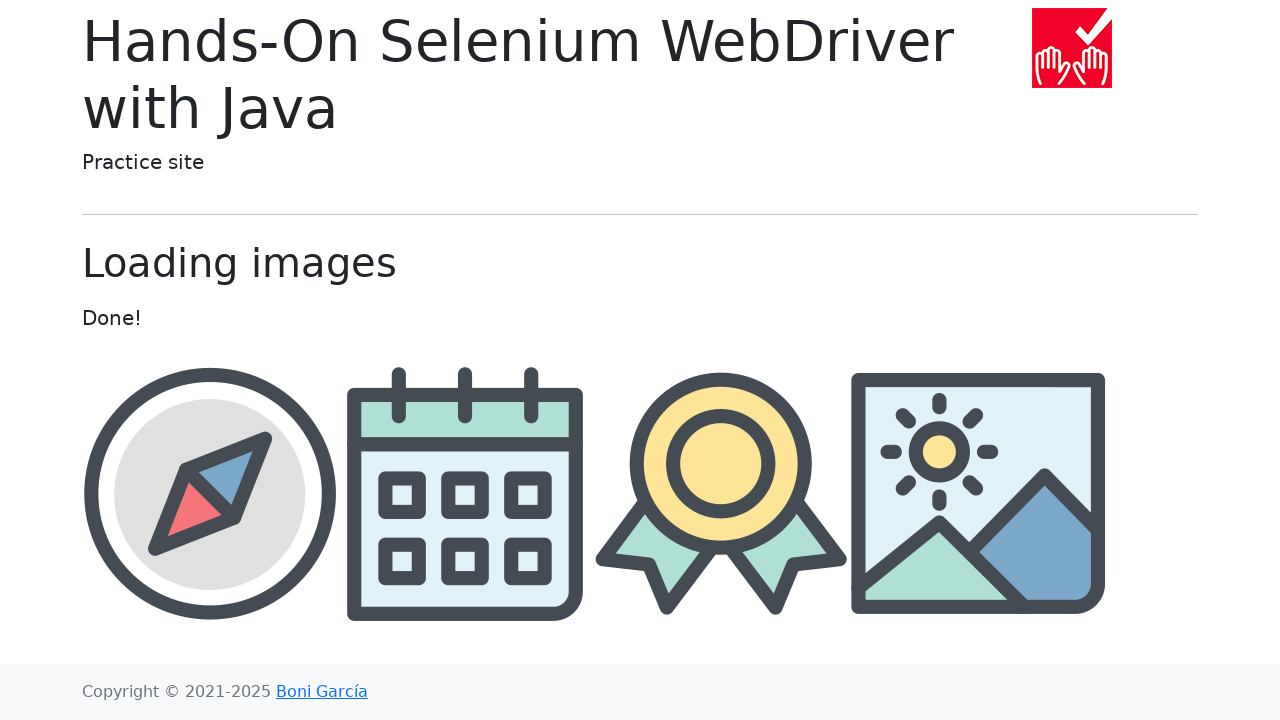

Located award image element
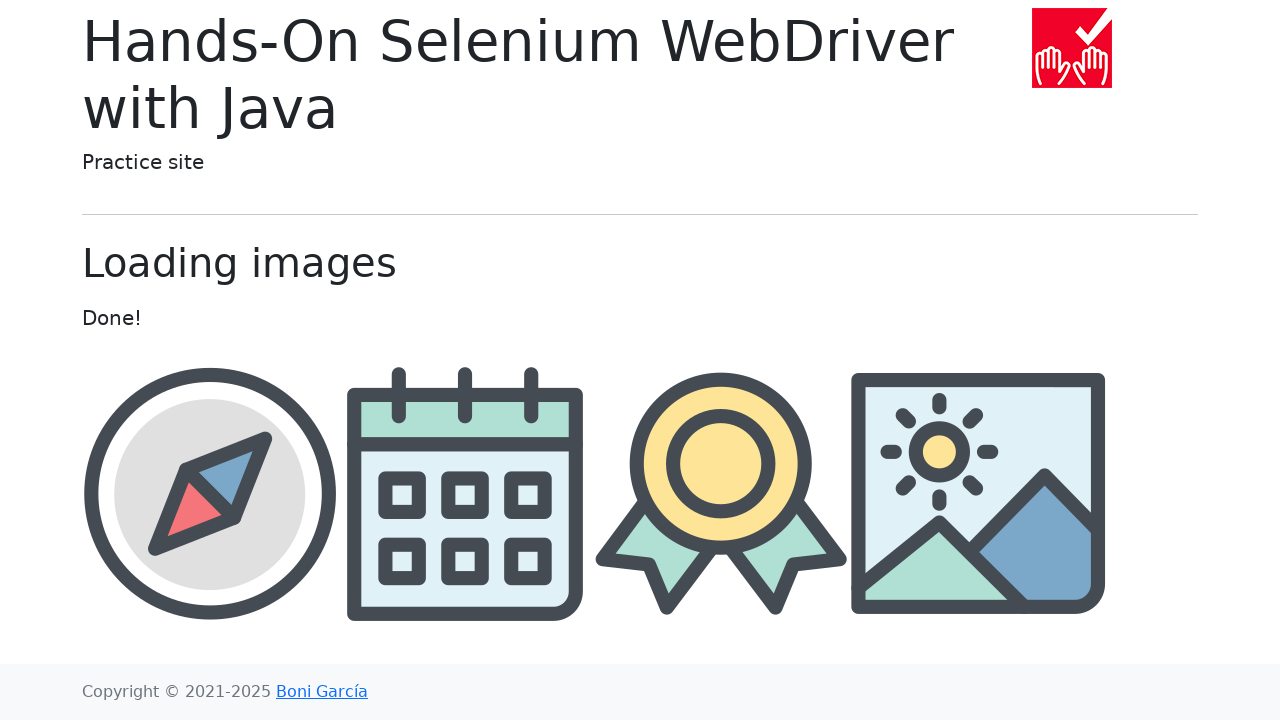

Award image element is visible and loaded with src attribute
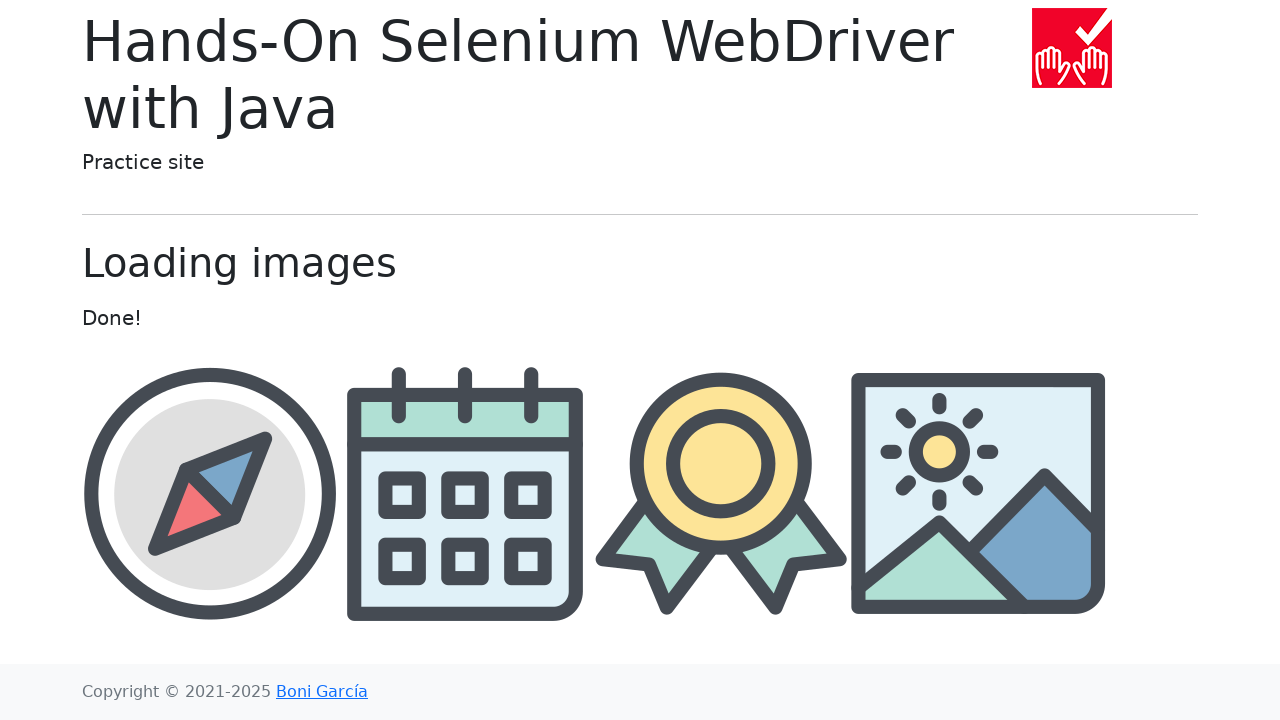

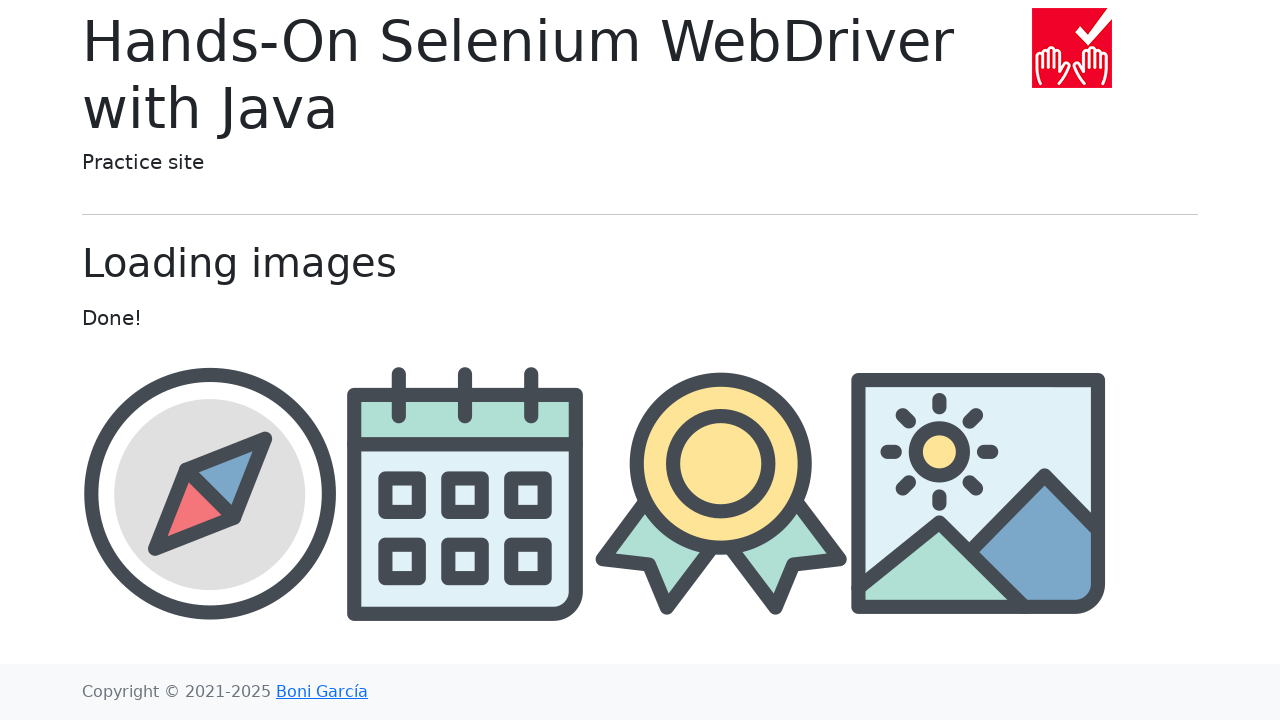